Tests browser window management by opening a new browser window and navigating to a second website (OrangeHRM) while keeping the original OpenCart page open in the first window.

Starting URL: https://www.opencart.com/

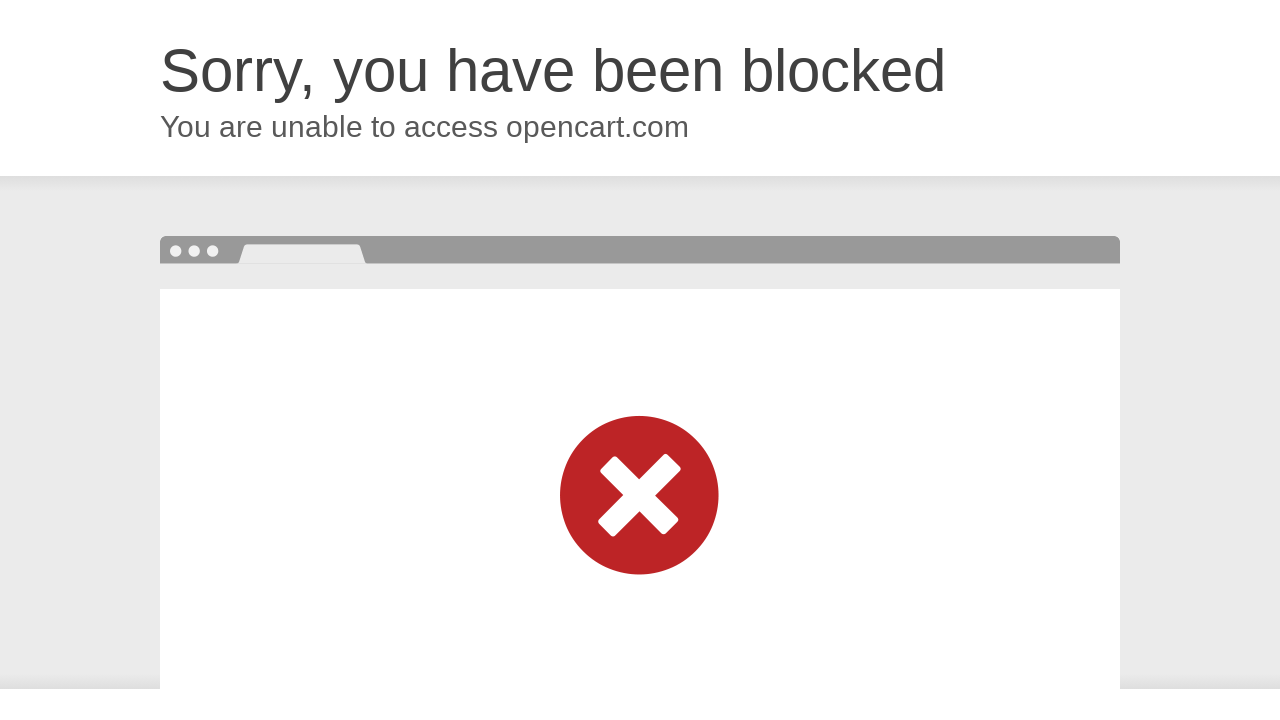

Opened a new browser window
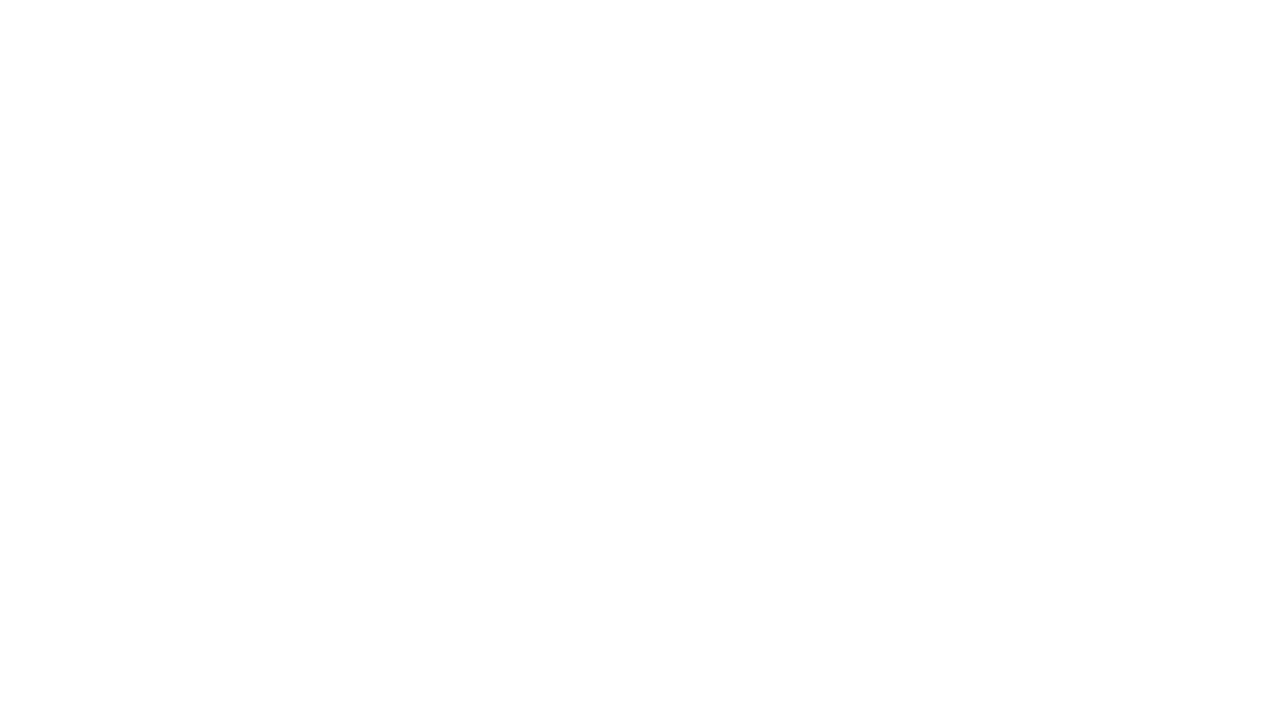

Navigated to OrangeHRM website in the new window
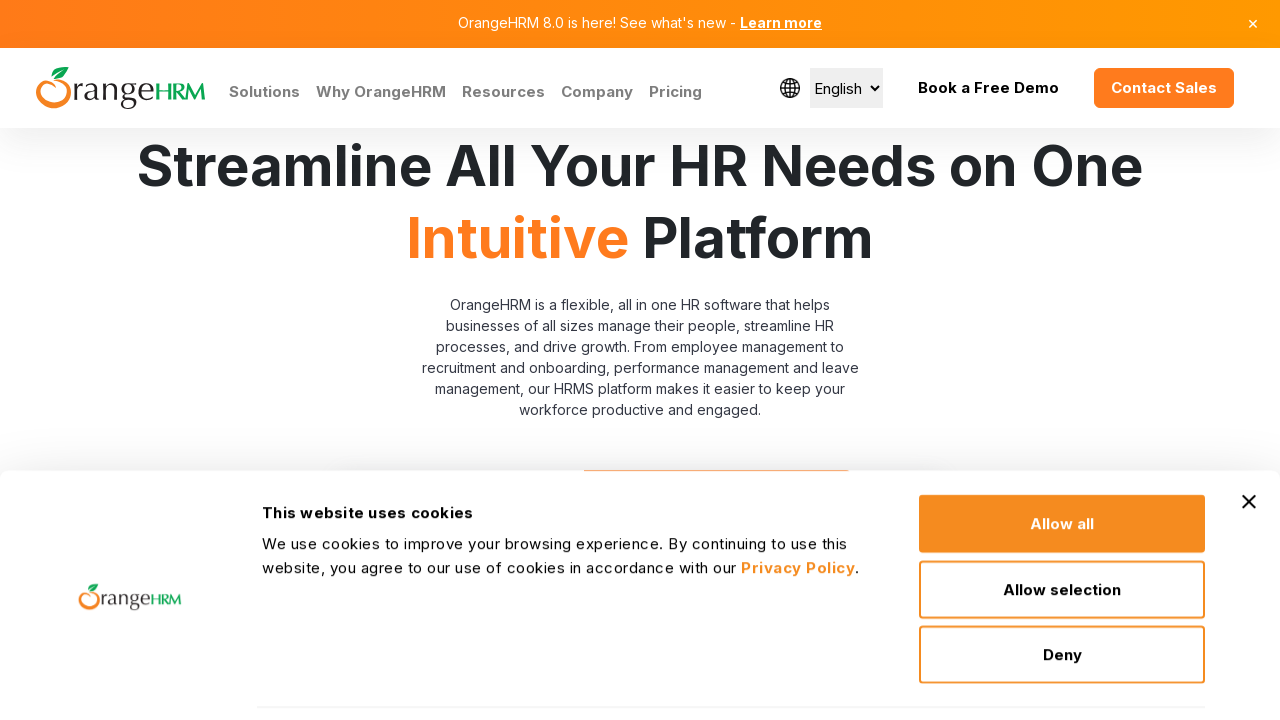

OrangeHRM page DOM content loaded
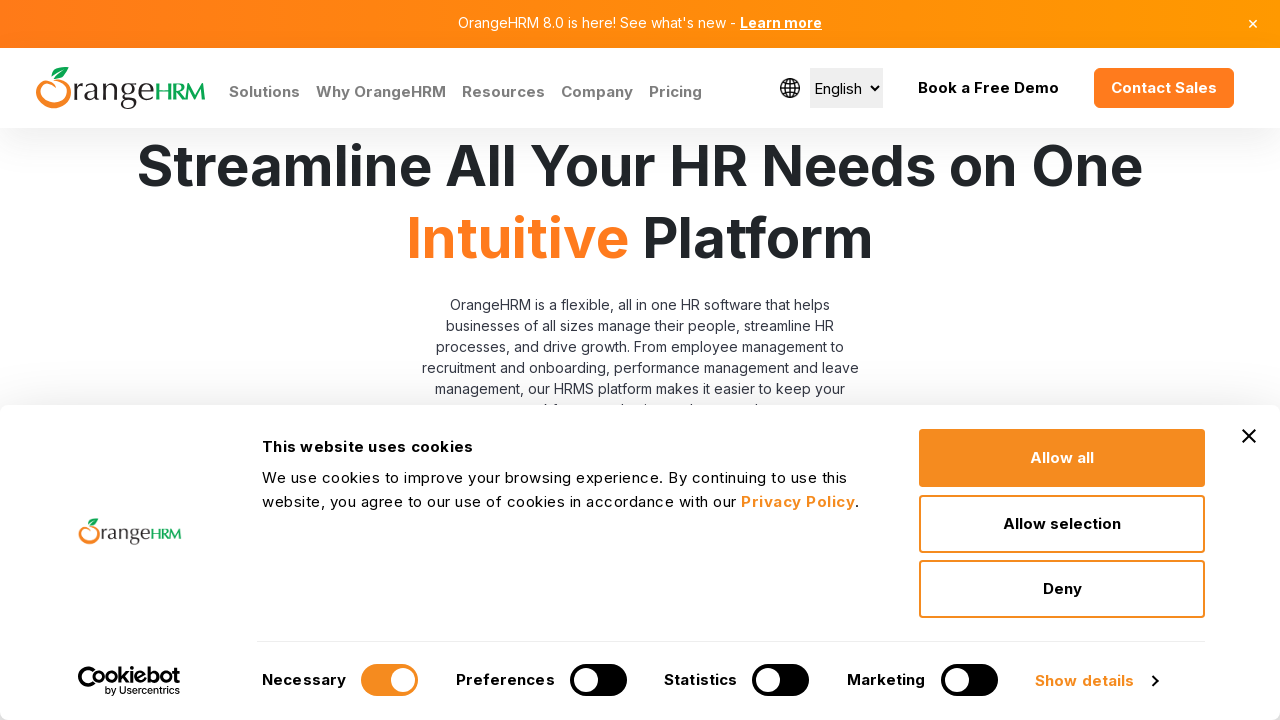

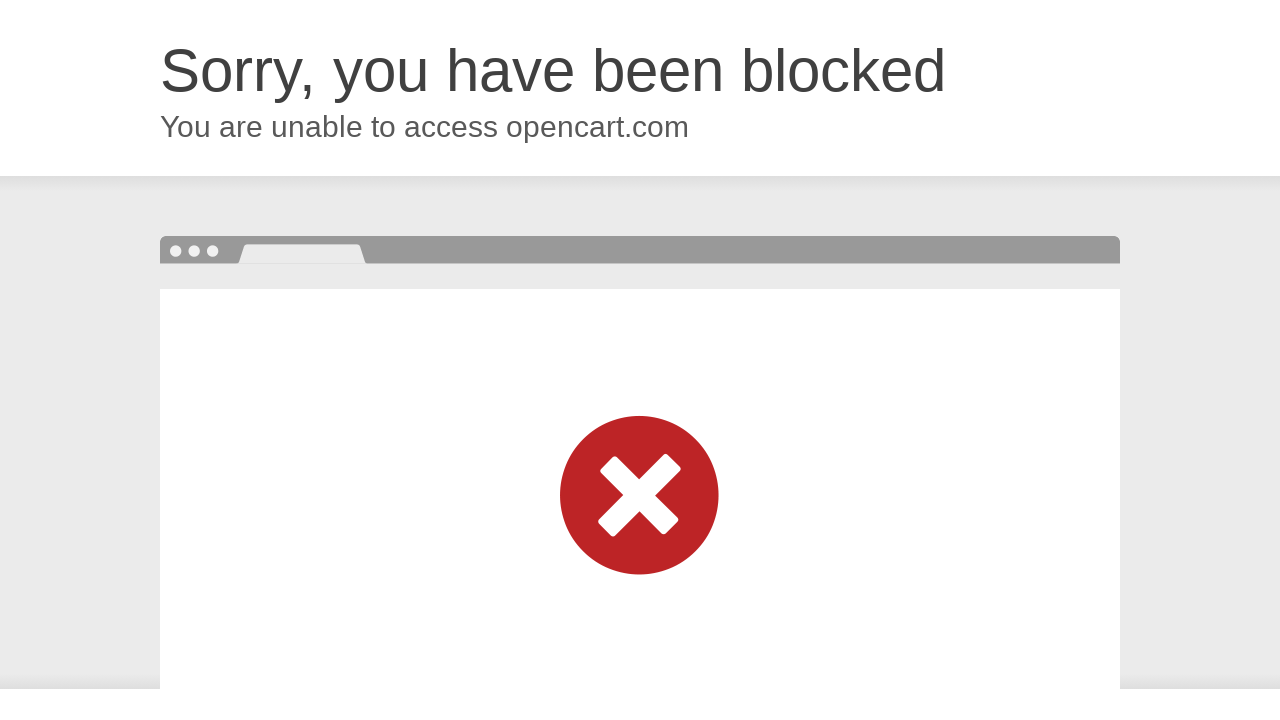